Tests website navigation by clicking on features link, pricing link, and then the Quarto logo to return home

Starting URL: http://quartolab.com

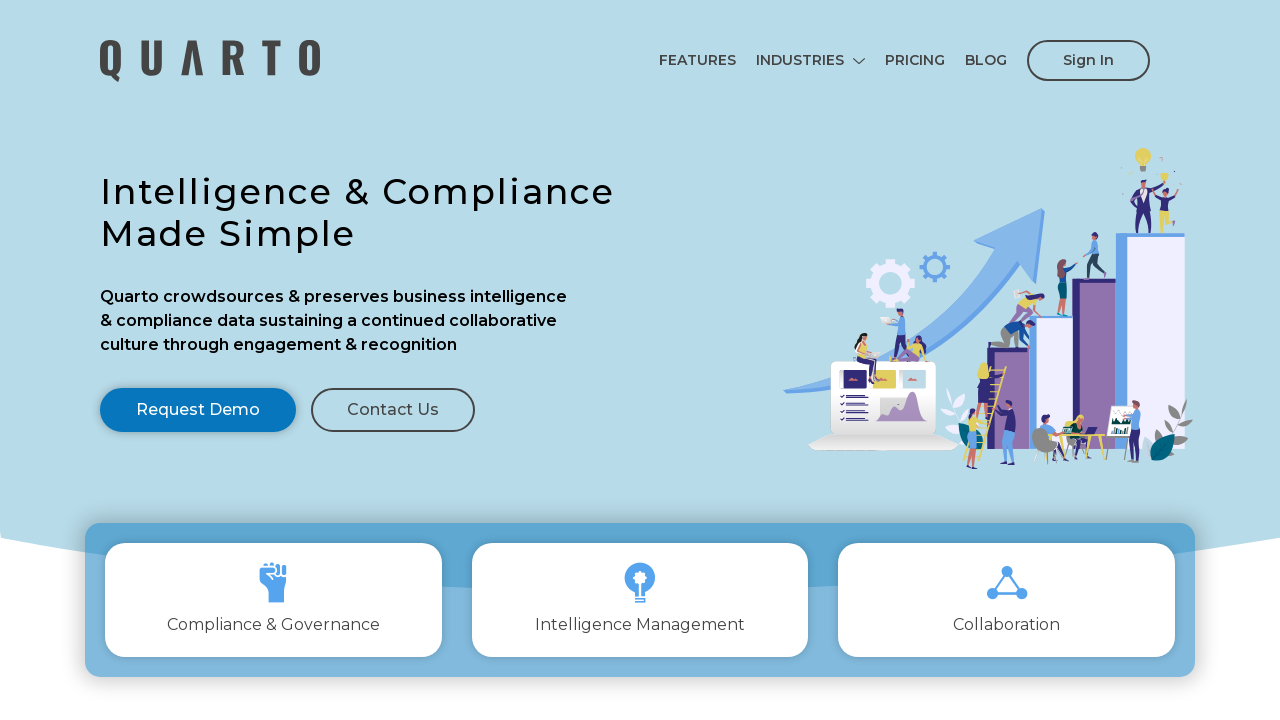

Clicked on features link at (698, 60) on xpath=//a[contains(text(),'features')]
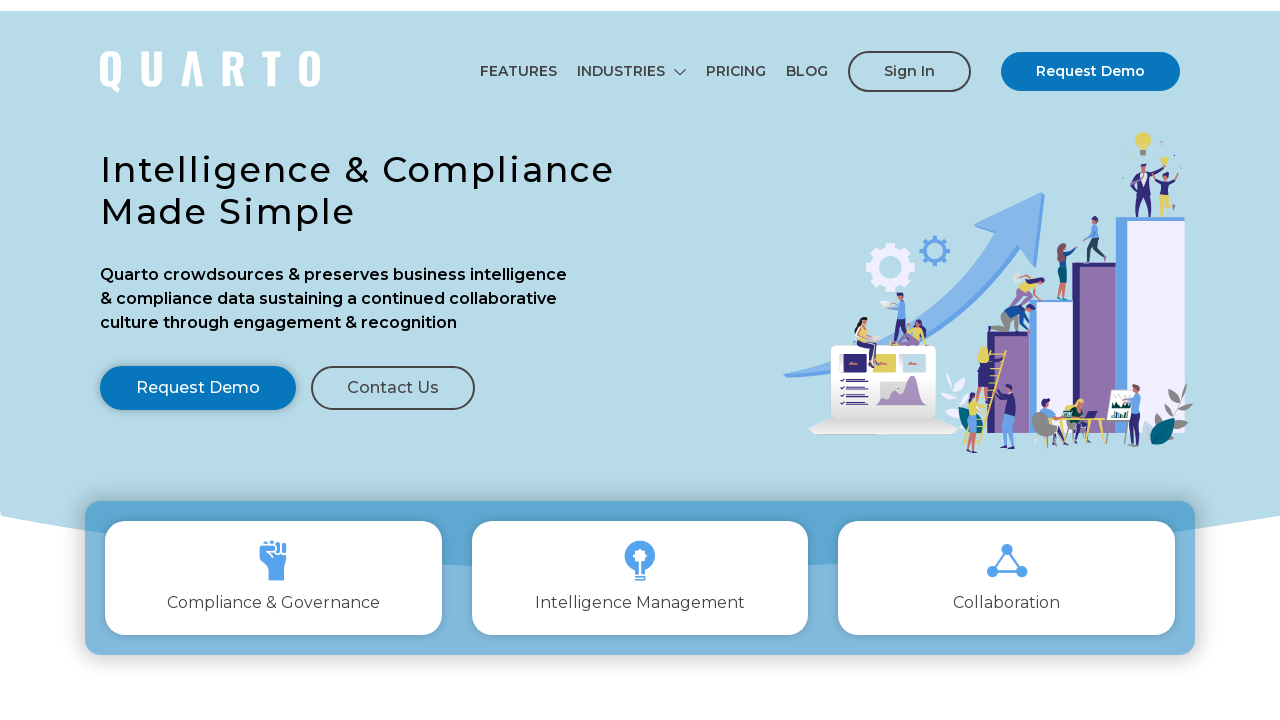

Features page loaded
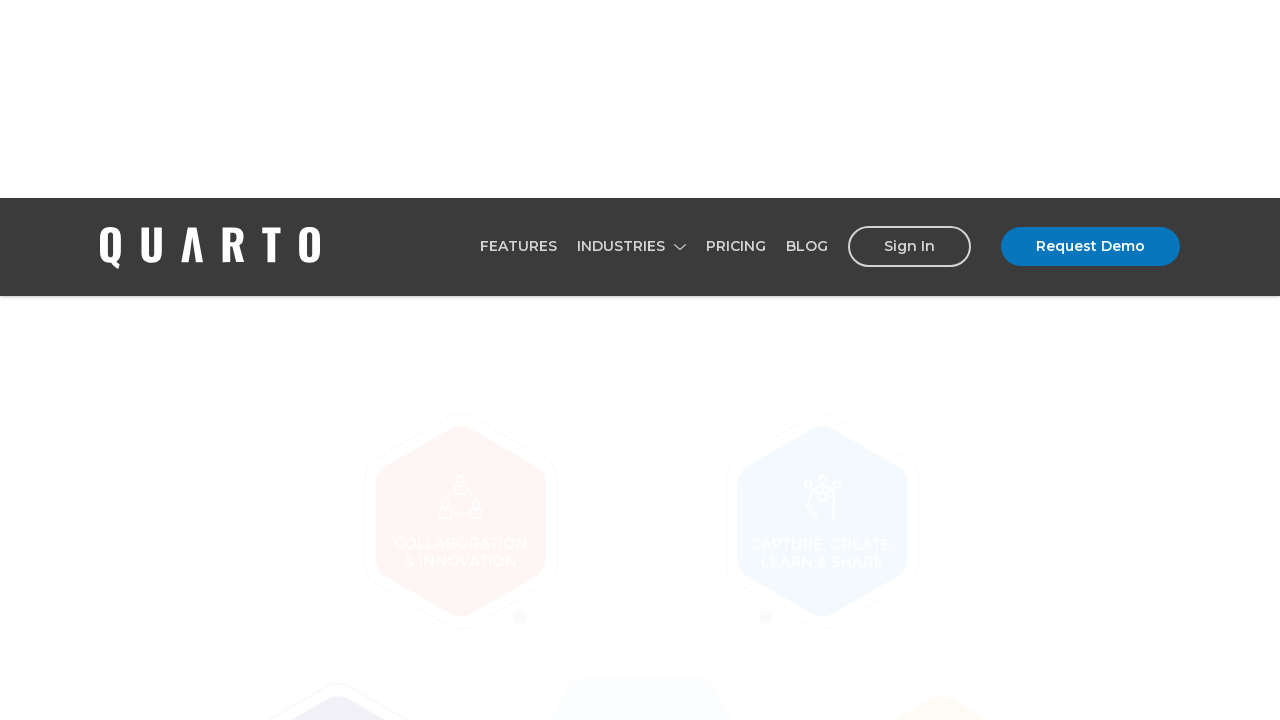

Clicked on pricing link at (736, 46) on xpath=//a[contains(text(),'pricing')]
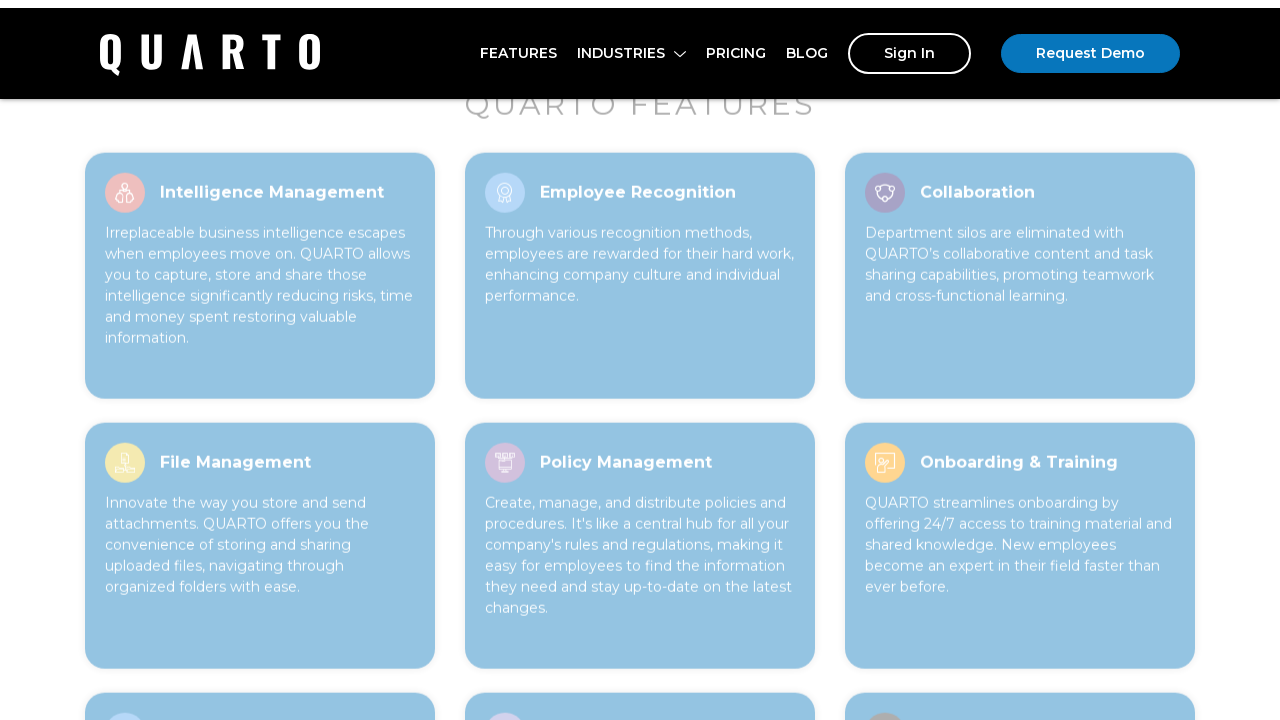

Pricing page loaded
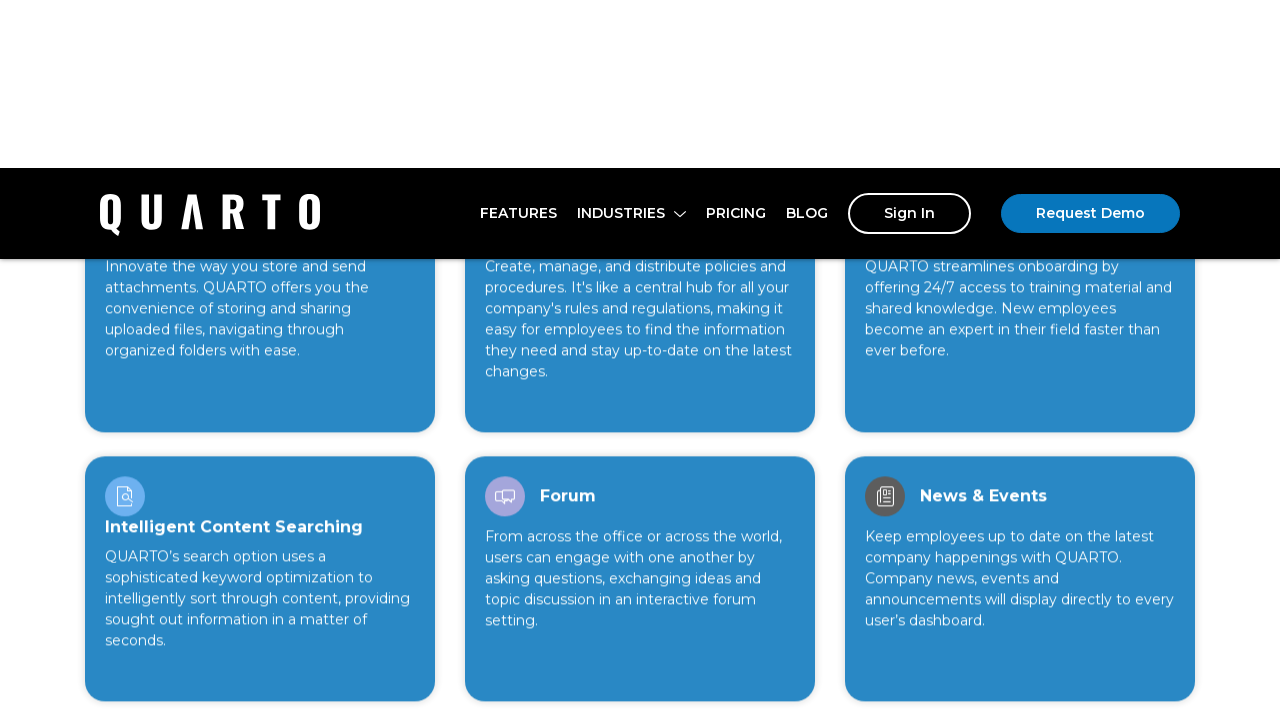

Clicked on Quarto logo to return home at (210, 47) on xpath=//header/div[1]/div[1]/div[1]/a[1]/img[2]
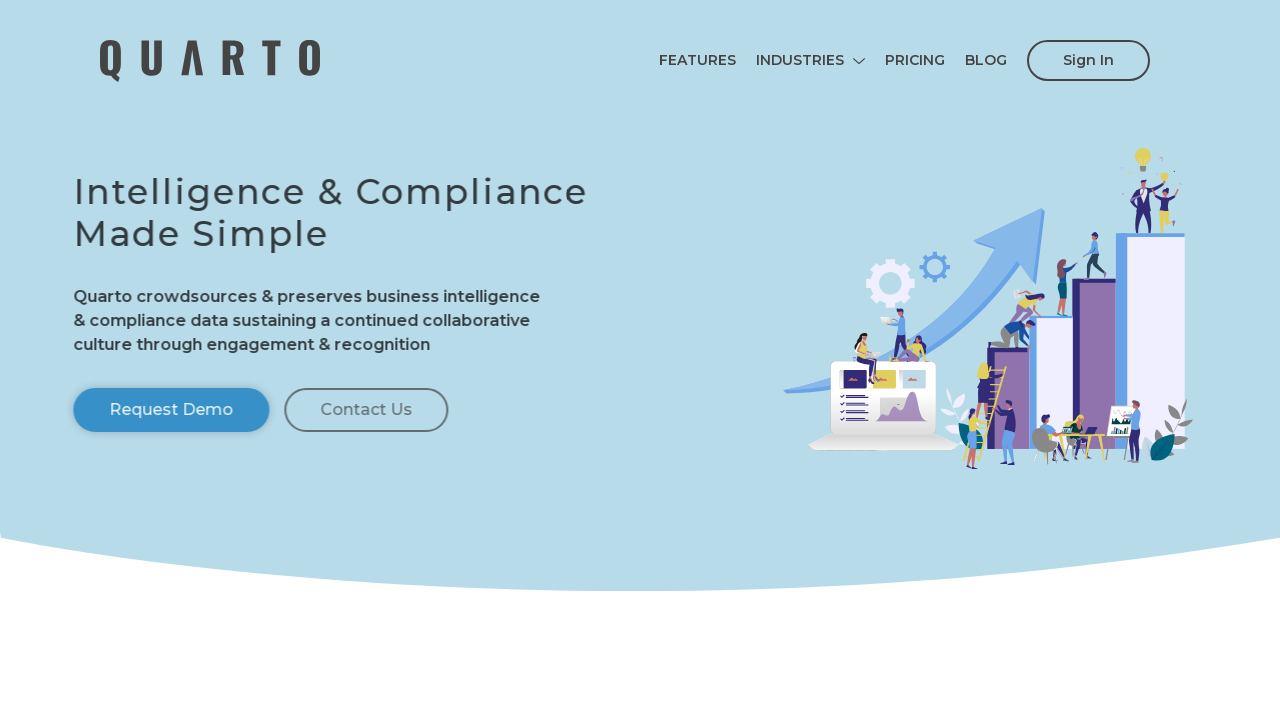

Home page loaded
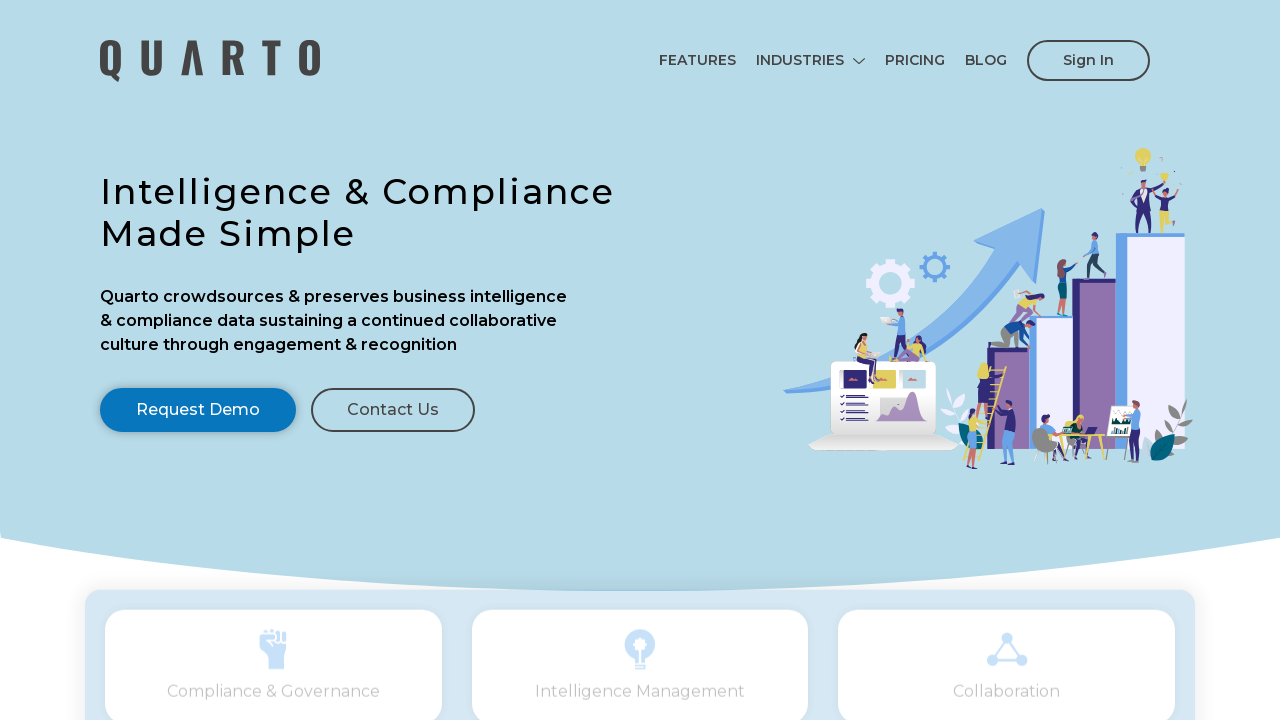

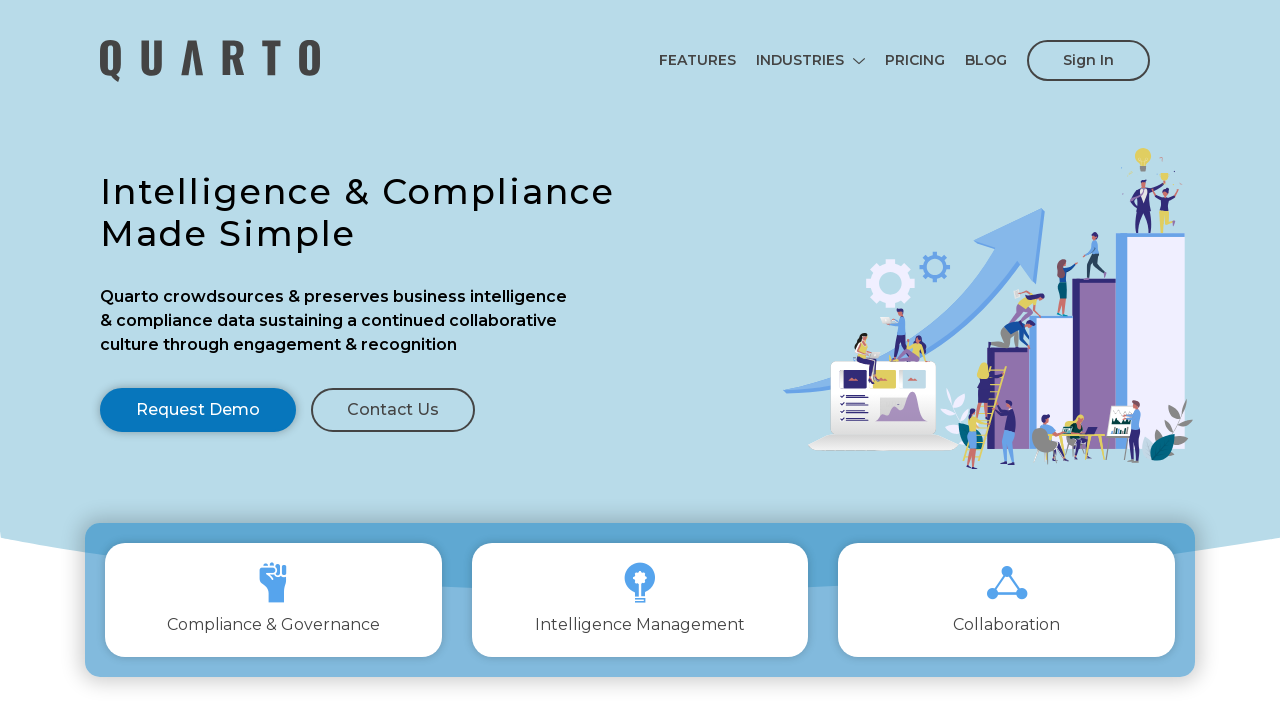